Tests registration form by selecting gender (Female) and selecting a month from the dropdown

Starting URL: http://demo.automationtesting.in/Register.html

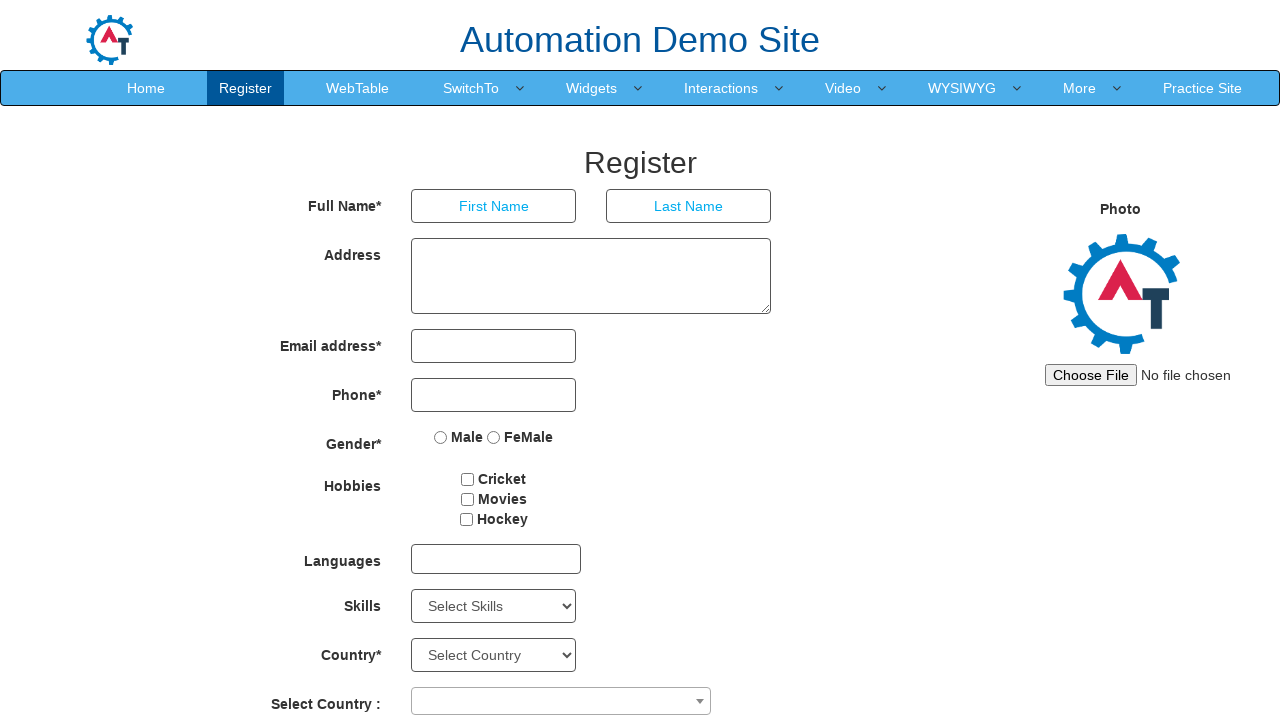

Selected Female gender radio button at (494, 437) on input[value='FeMale']
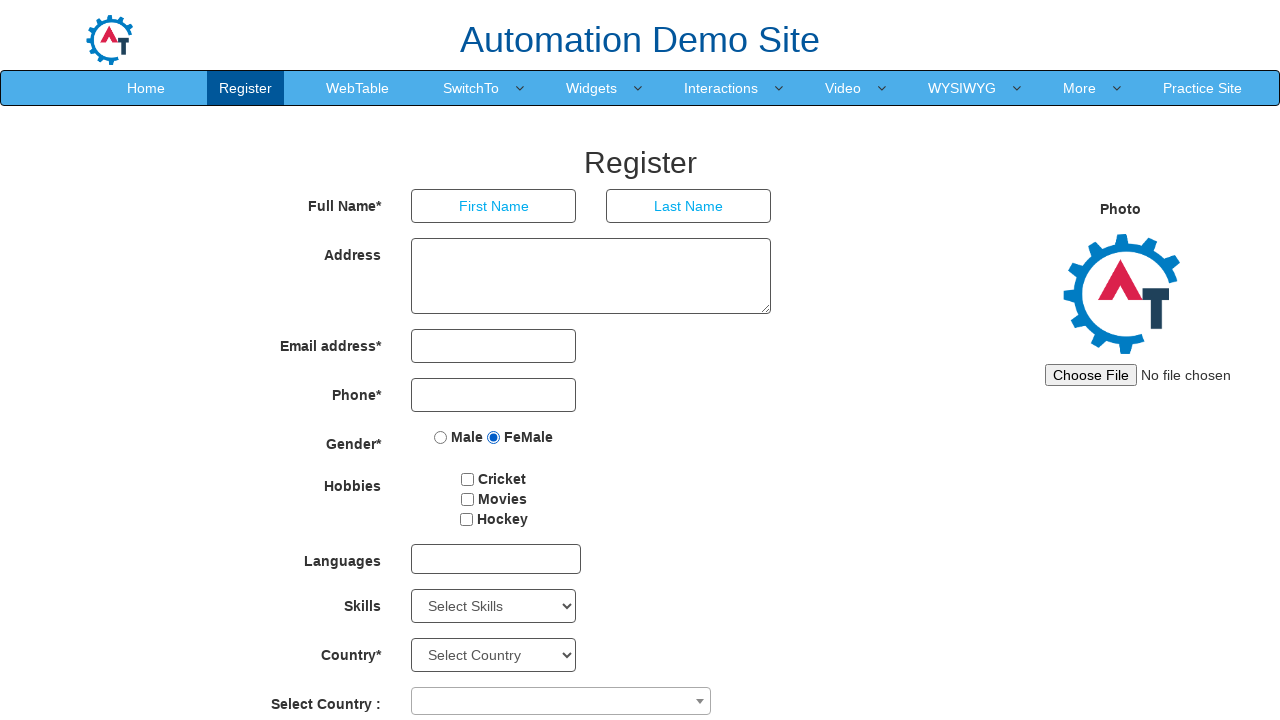

Selected August from month dropdown on select[placeholder='Month']
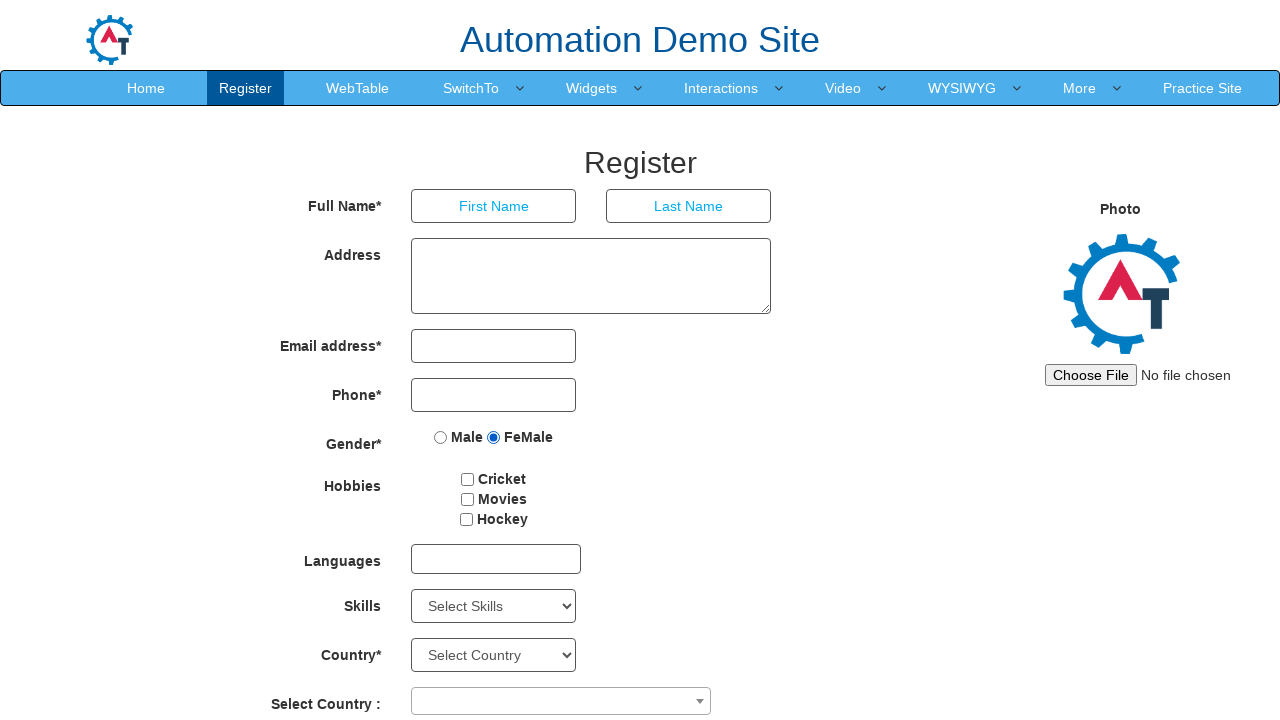

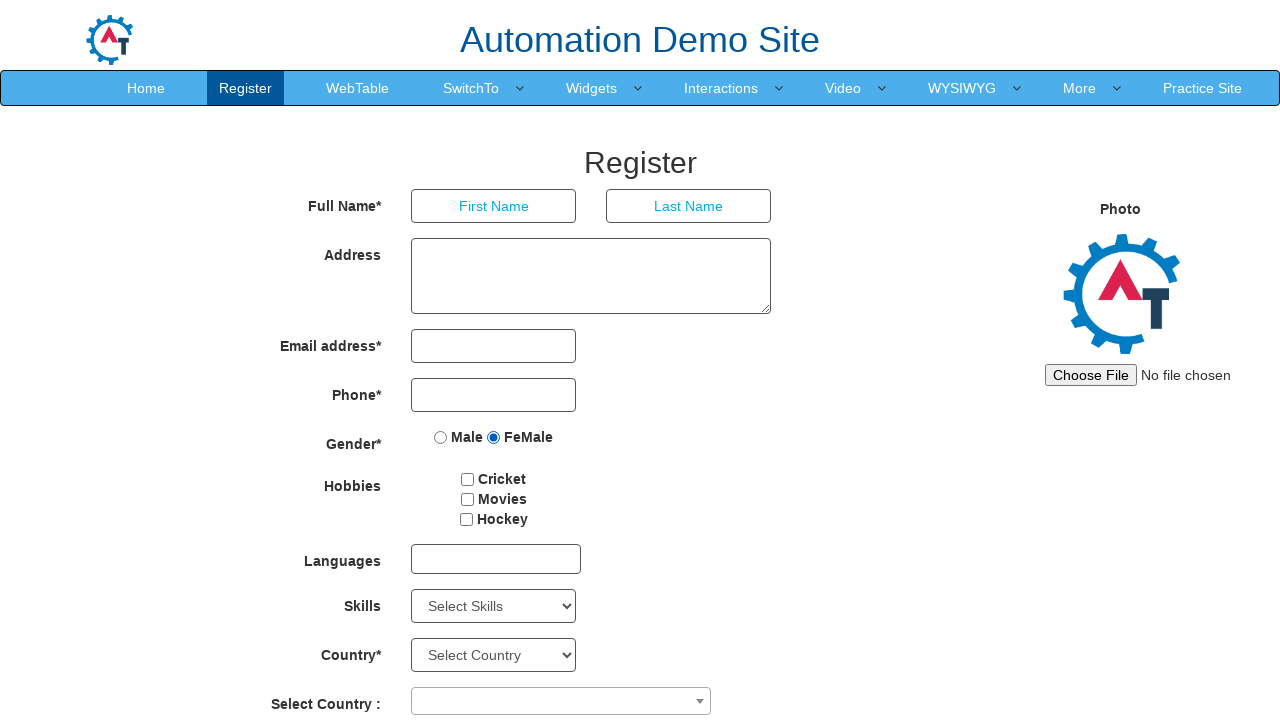